Tests alert popup handling by triggering different types of alerts and accepting or dismissing them

Starting URL: https://demoqa.com/alerts

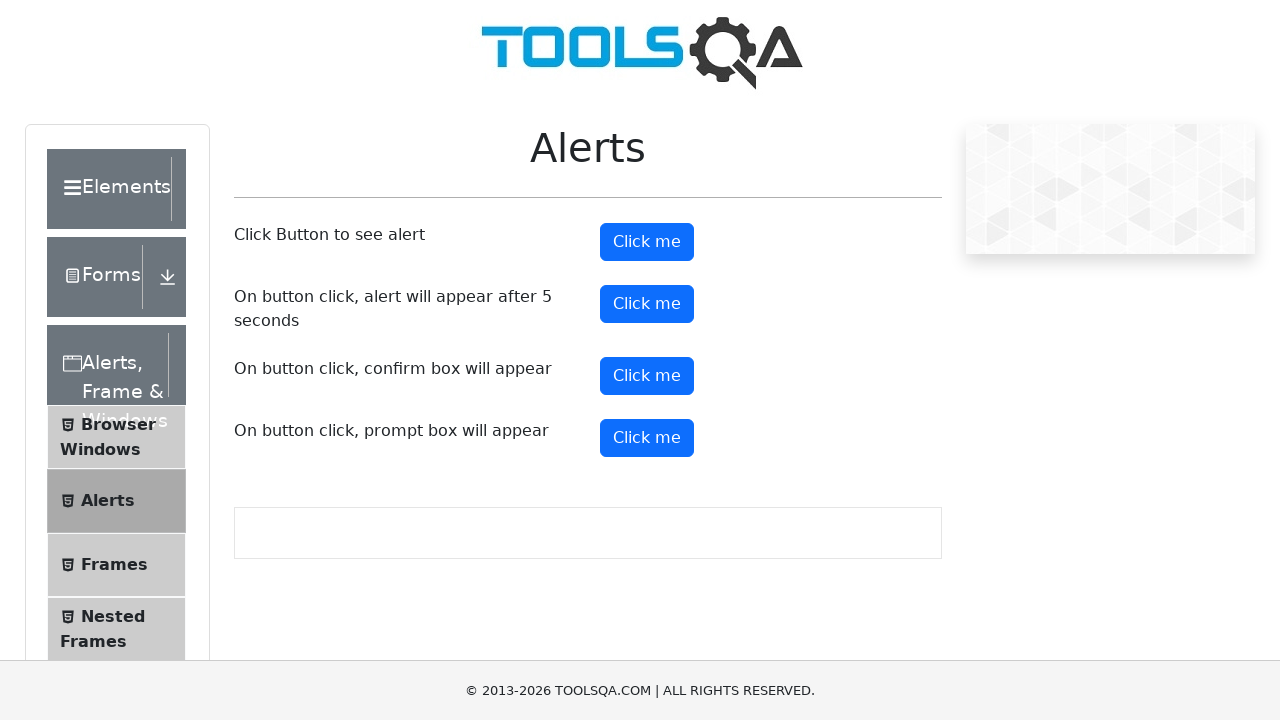

Clicked first alert button at (647, 242) on (//button[text()='Click me'])[1]
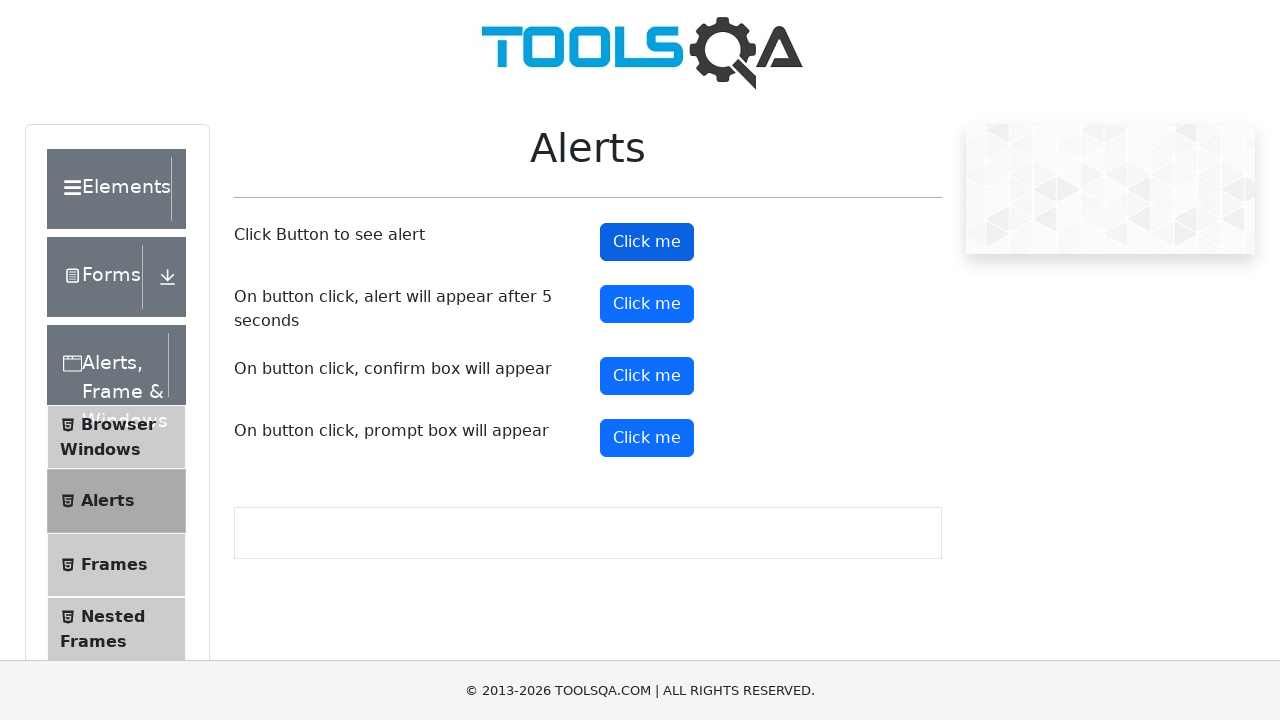

Set up dialog handler to accept alerts
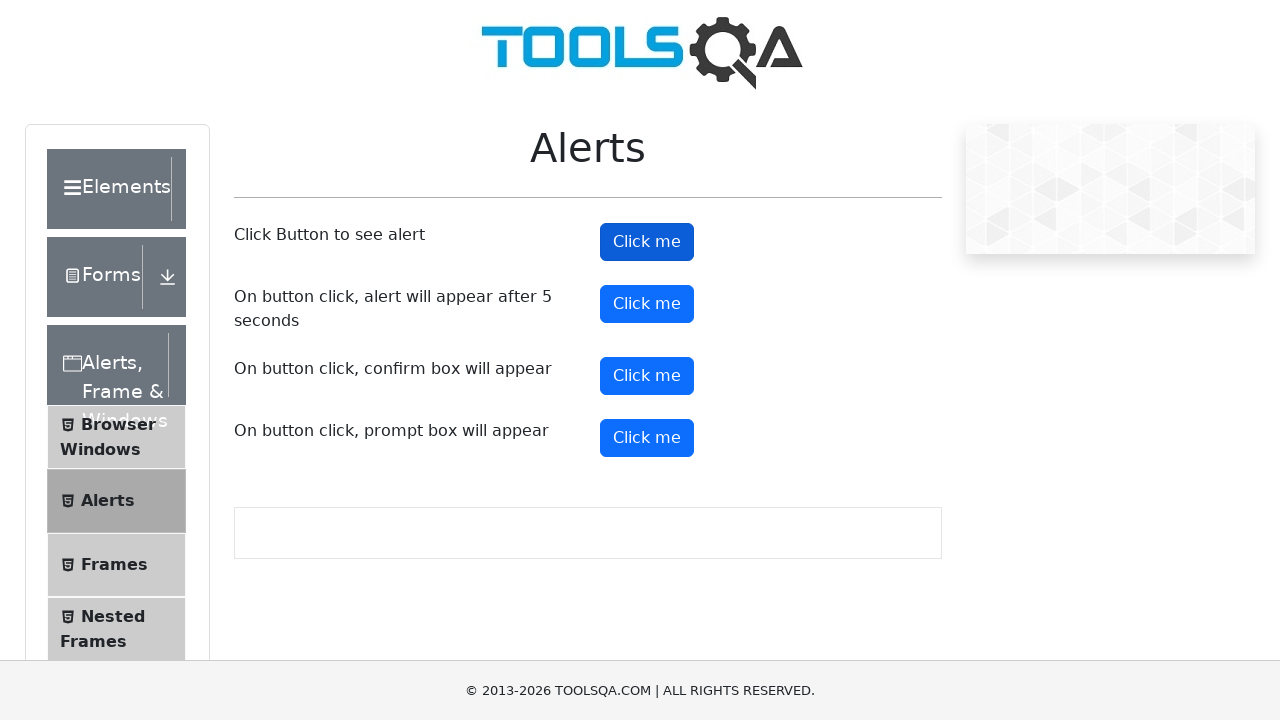

Clicked third confirm dialog button at (647, 376) on (//button[text()='Click me'])[3]
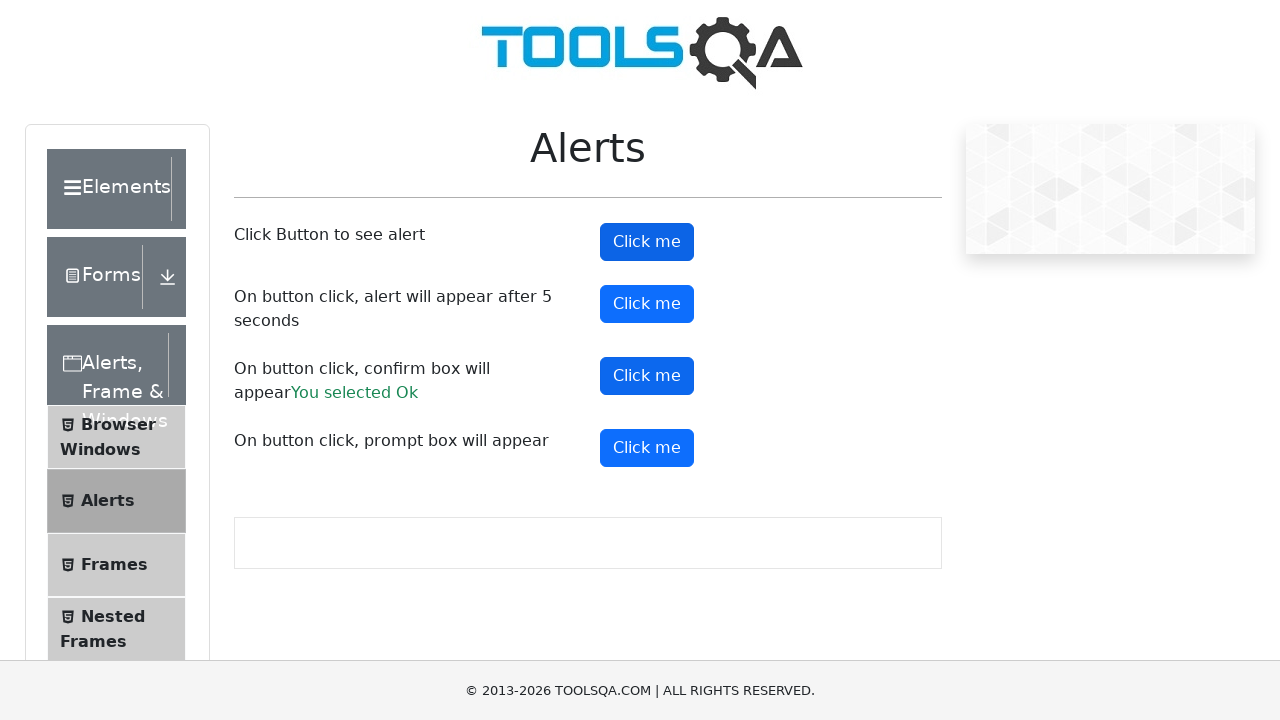

Set up dialog handler to dismiss alerts
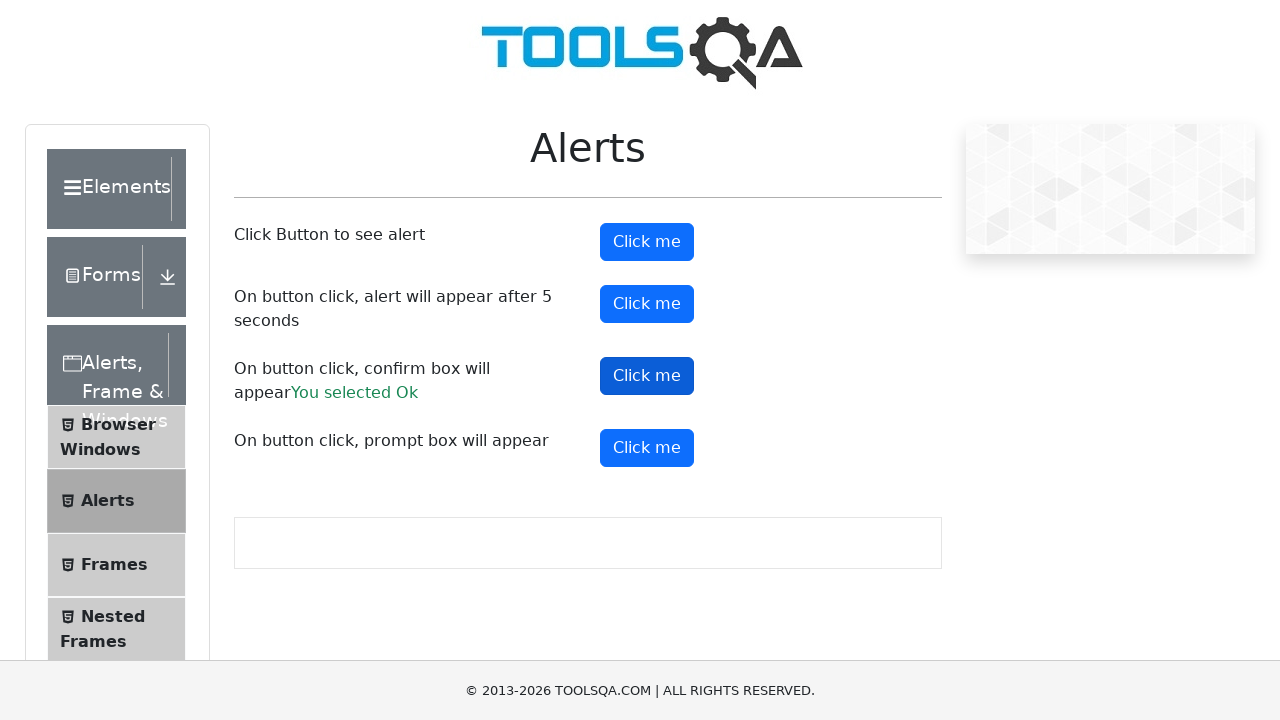

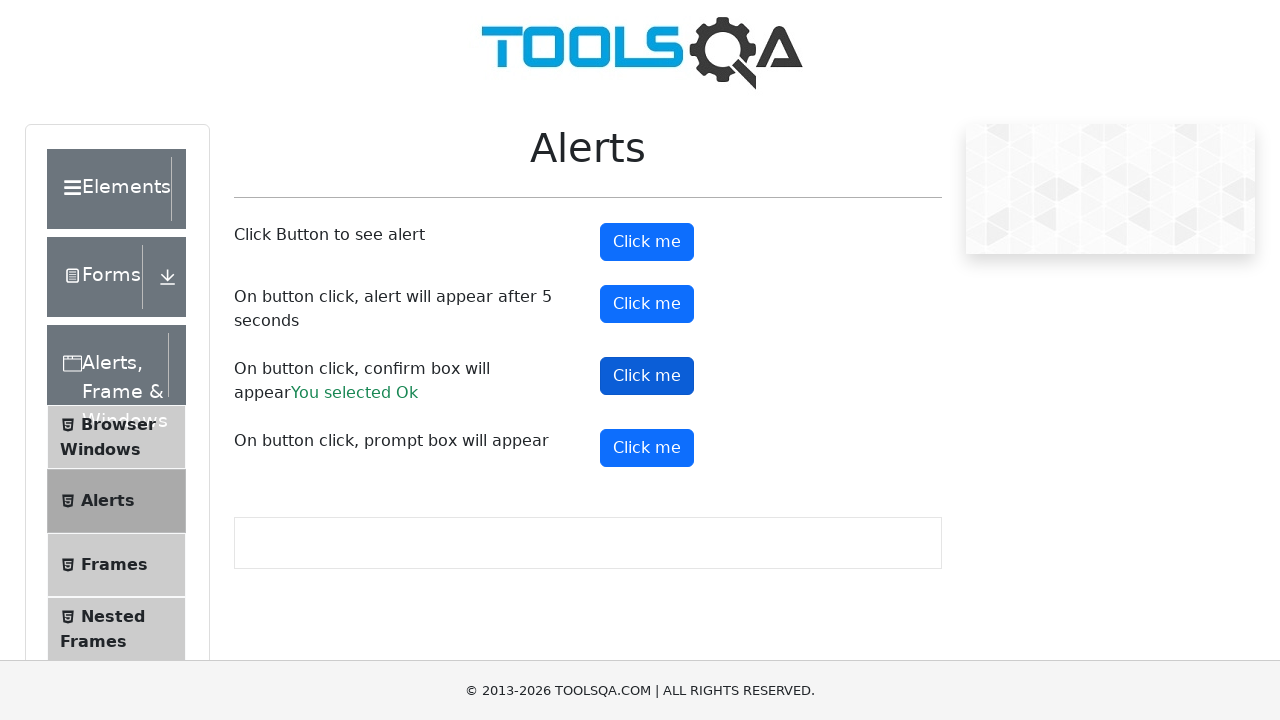